Tests calculator subtraction operation by entering two numbers and selecting subtract operation

Starting URL: https://testsheepnz.github.io/BasicCalculator.html

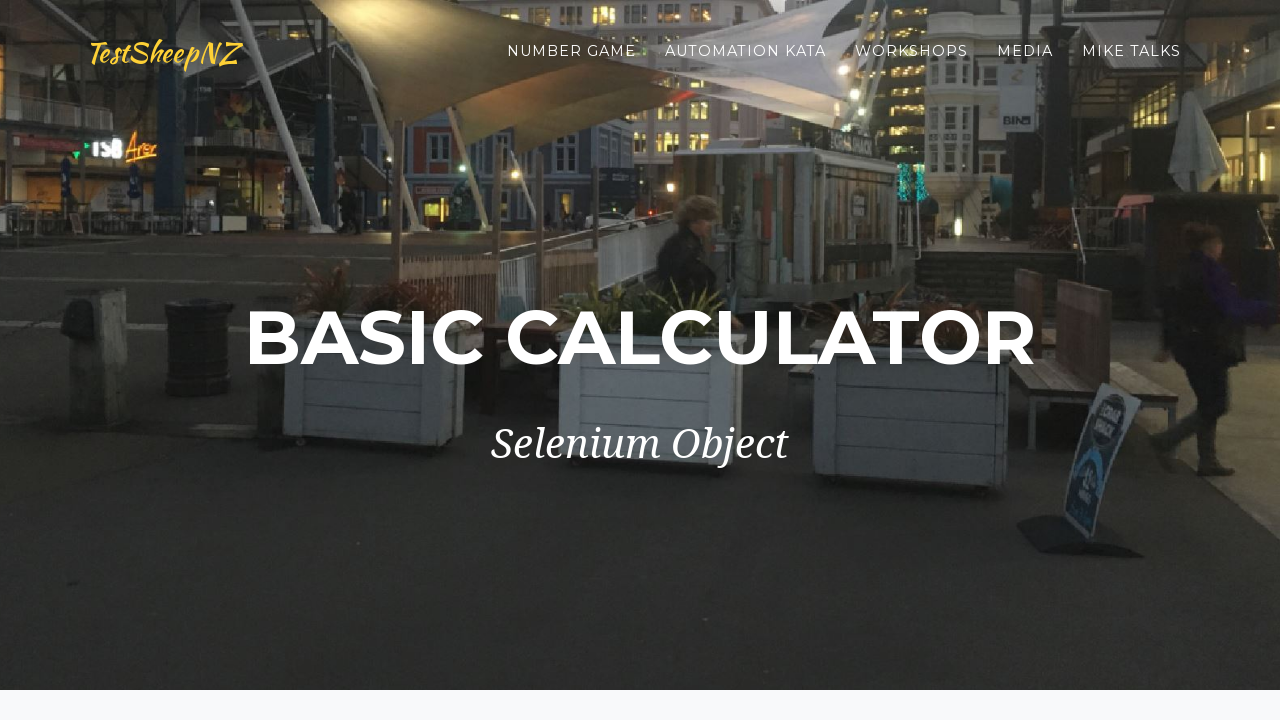

Cleared first number field on #number1Field
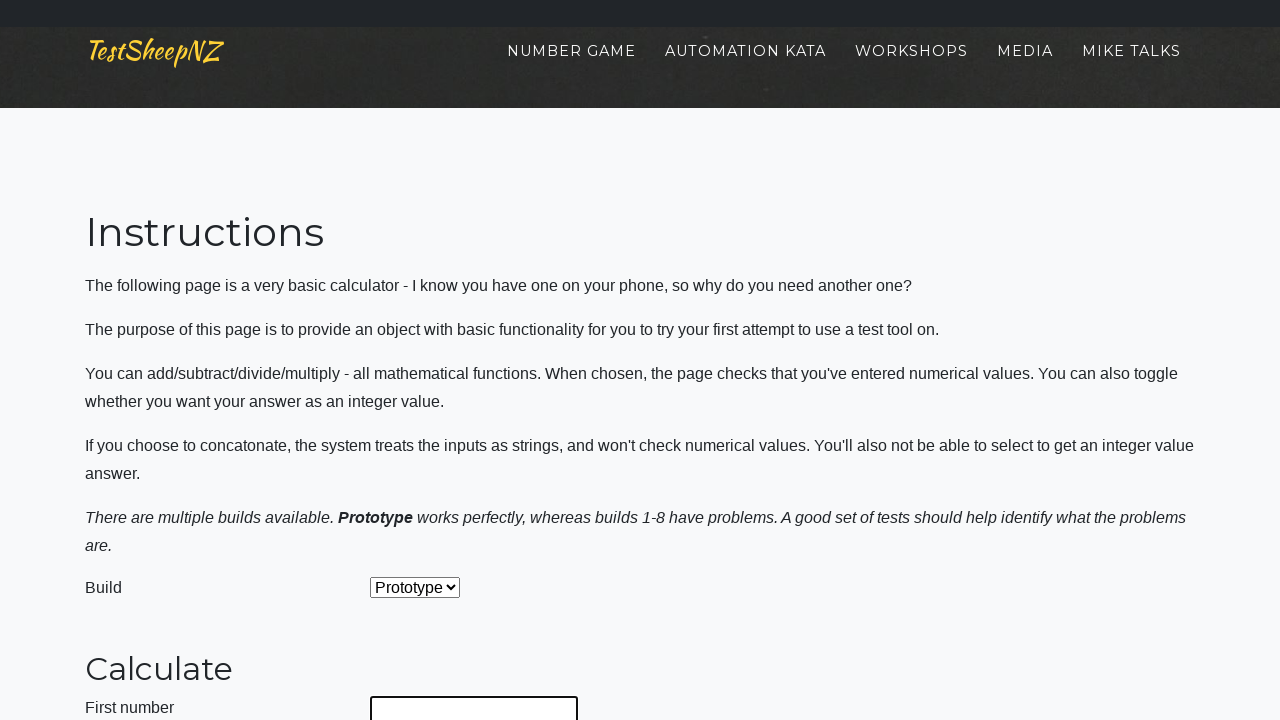

Filled first number field with '20' on #number1Field
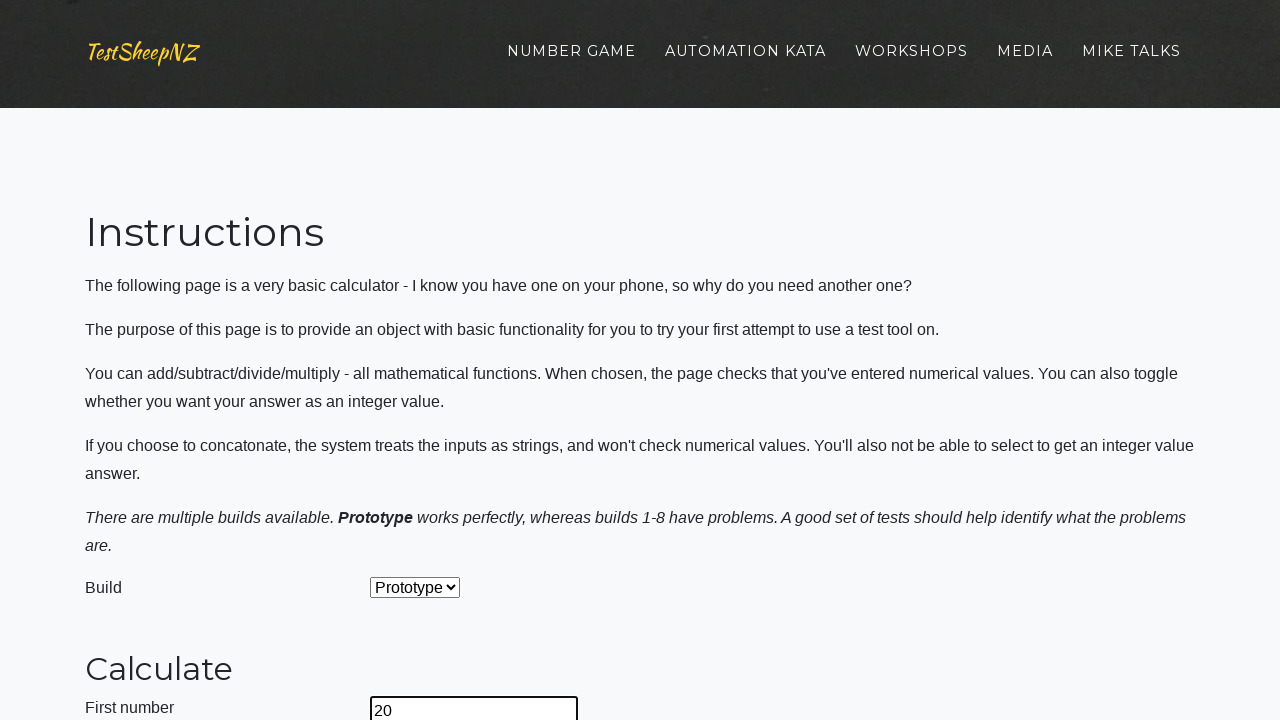

Cleared second number field on #number2Field
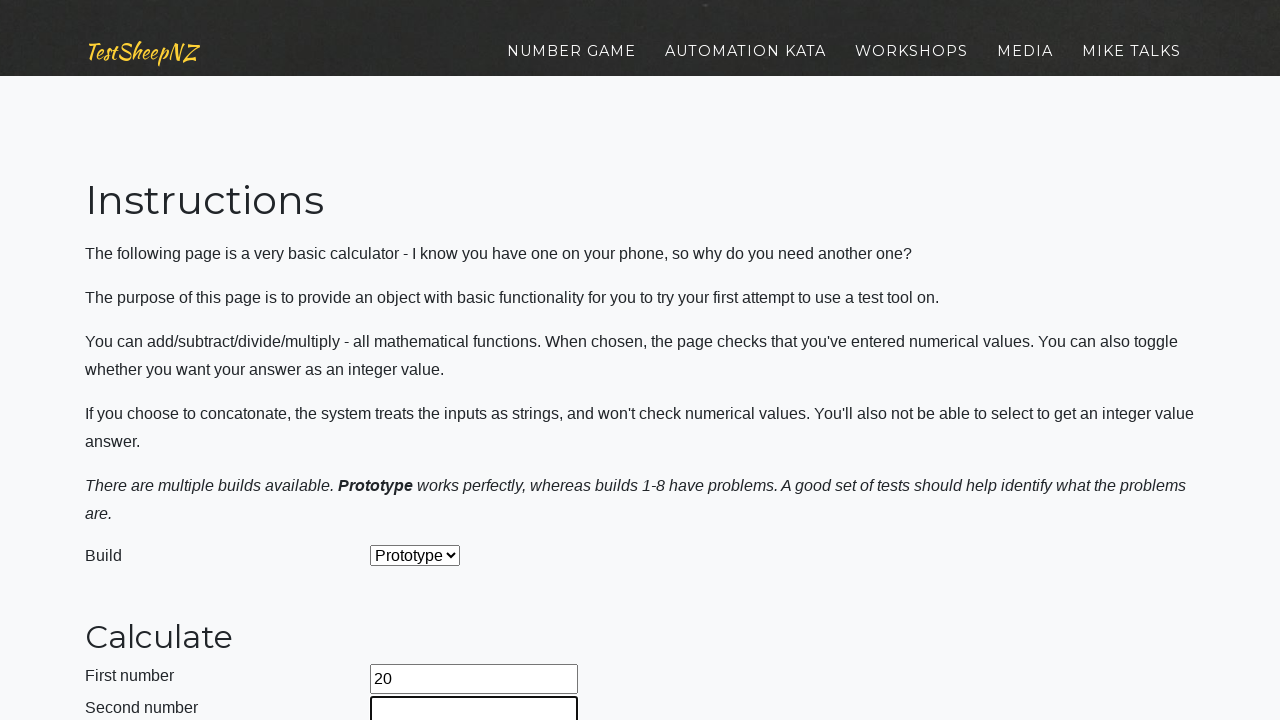

Filled second number field with '8' on #number2Field
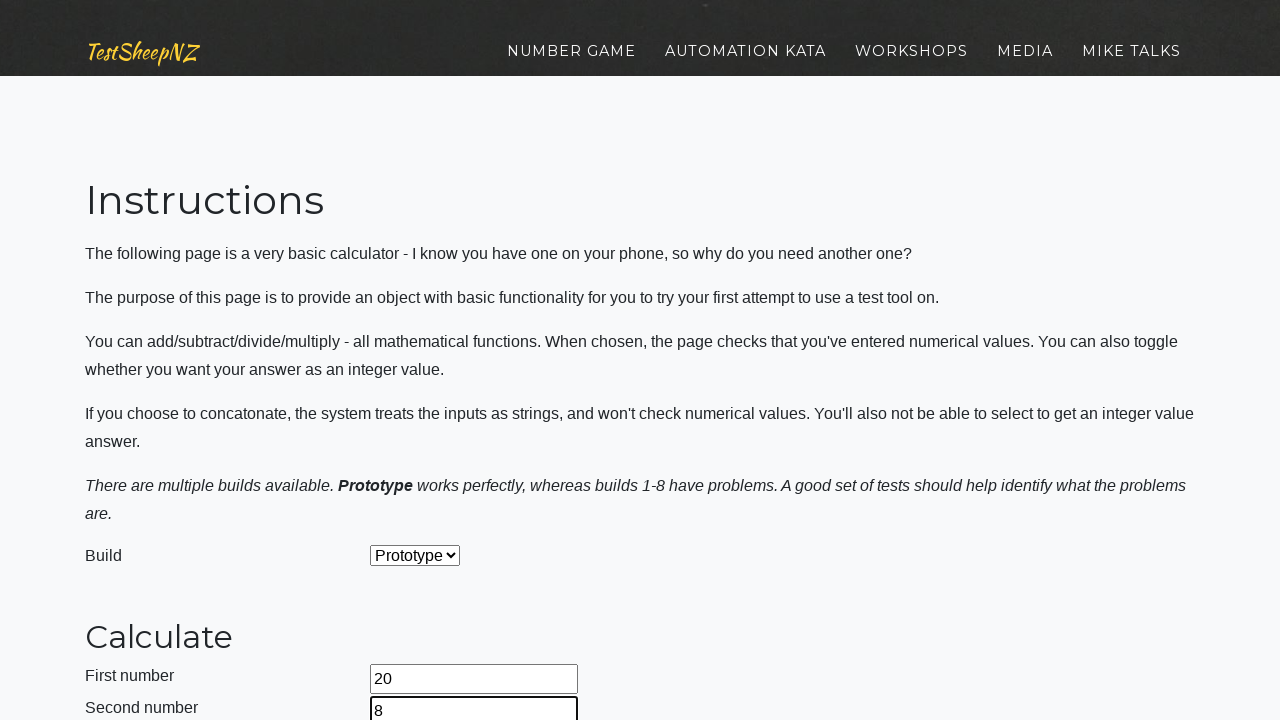

Selected subtraction operation from dropdown on select[name='selectOperation']
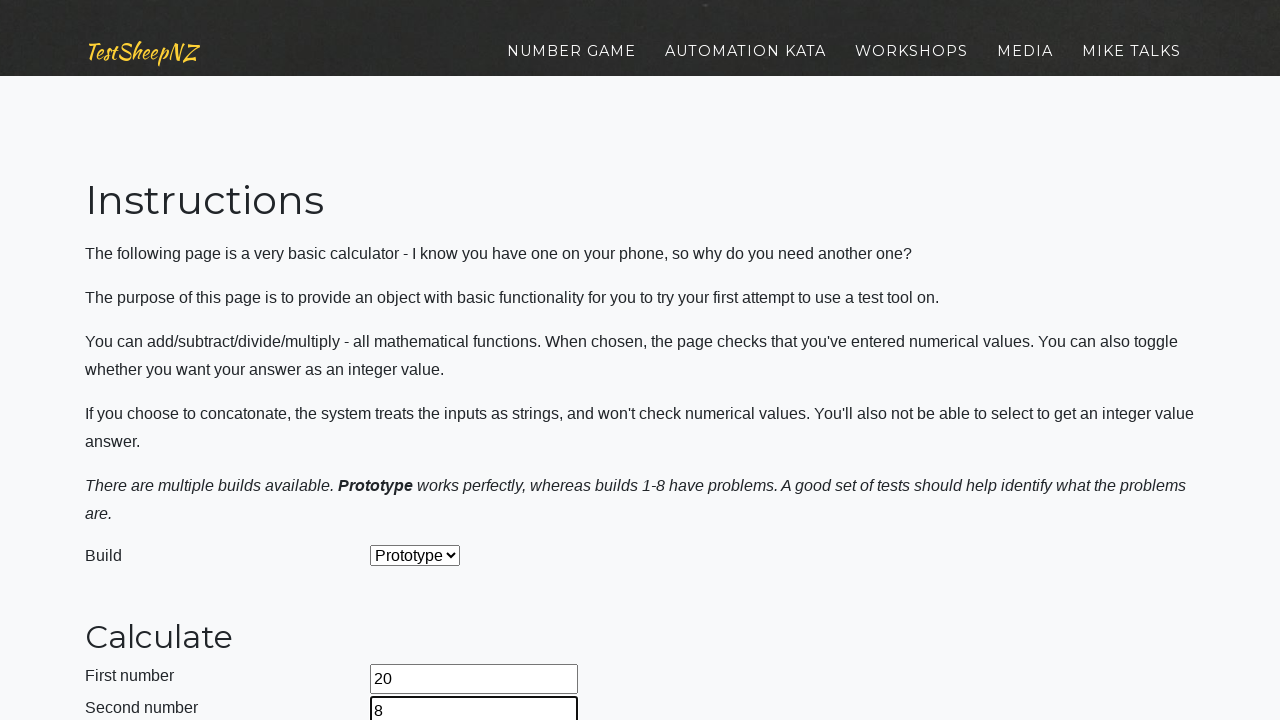

Clicked calculate button to perform subtraction at (422, 361) on #calculateButton
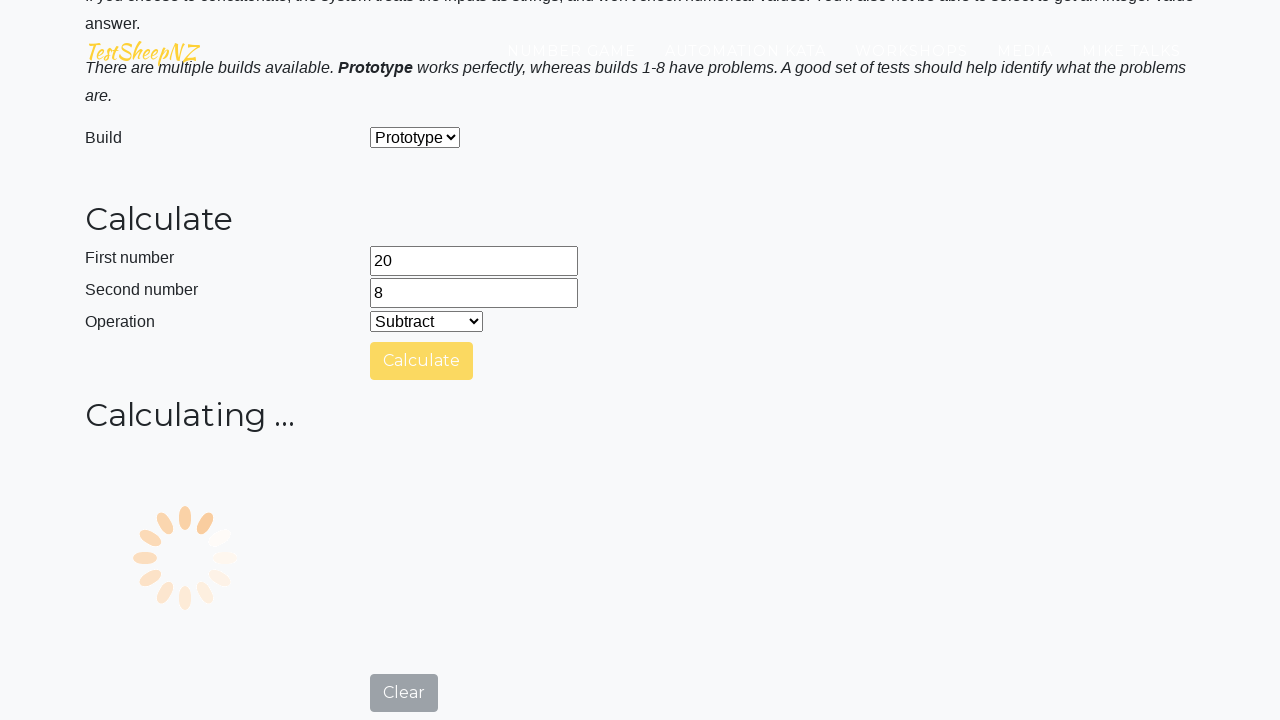

Result field appeared with calculation answer
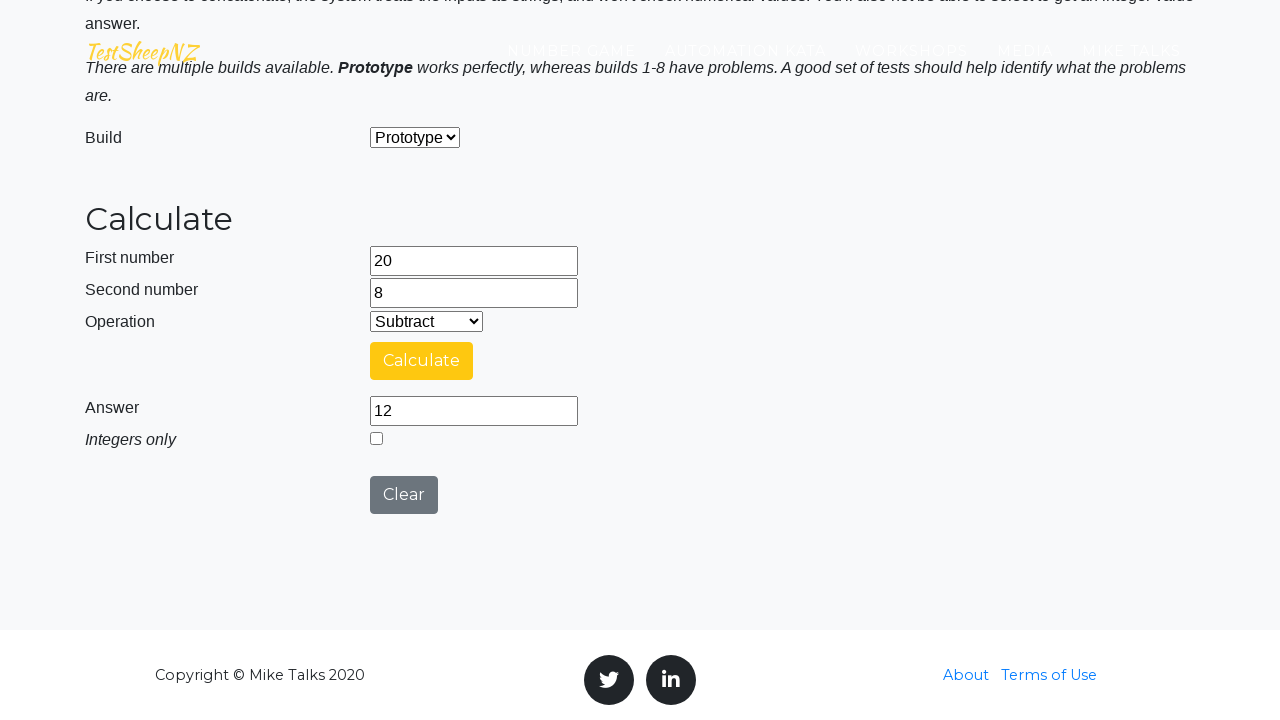

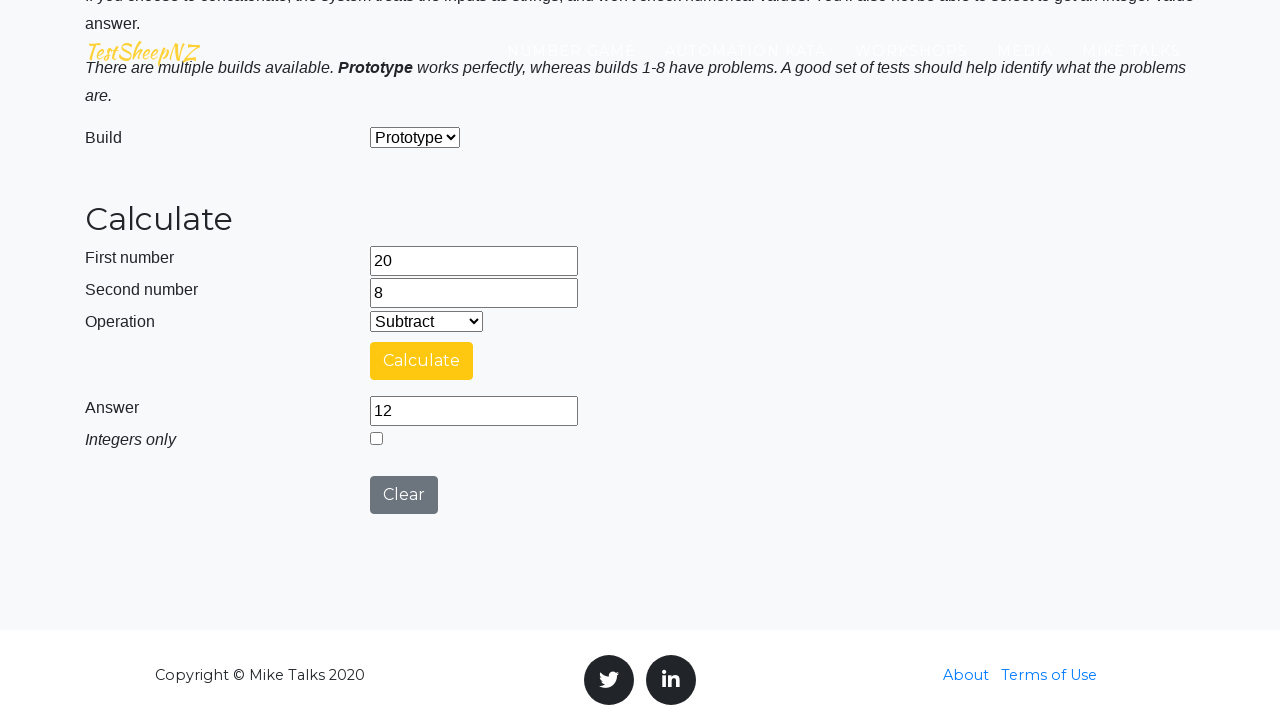